Tests browser window handling by clicking a button that opens a new window, then captures and handles multiple window contexts.

Starting URL: https://demoqa.com/browser-windows

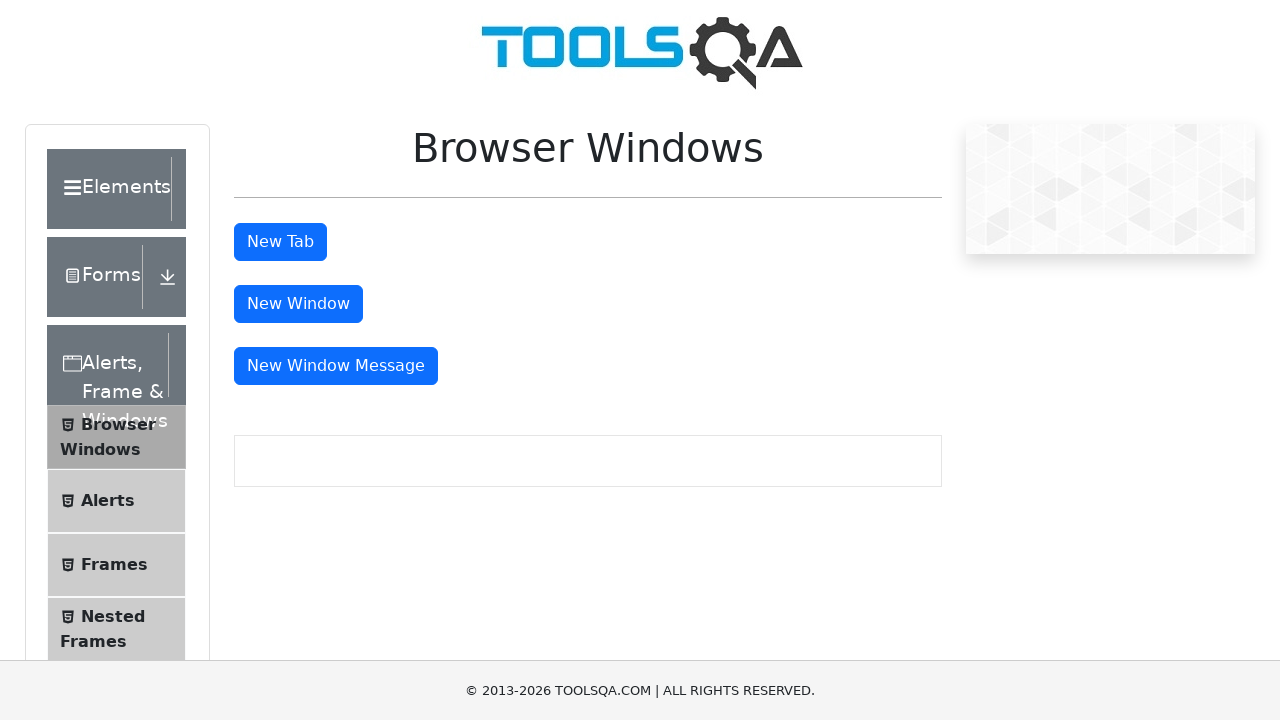

Clicked 'New Window' button to open a new browser window at (298, 304) on #windowButton
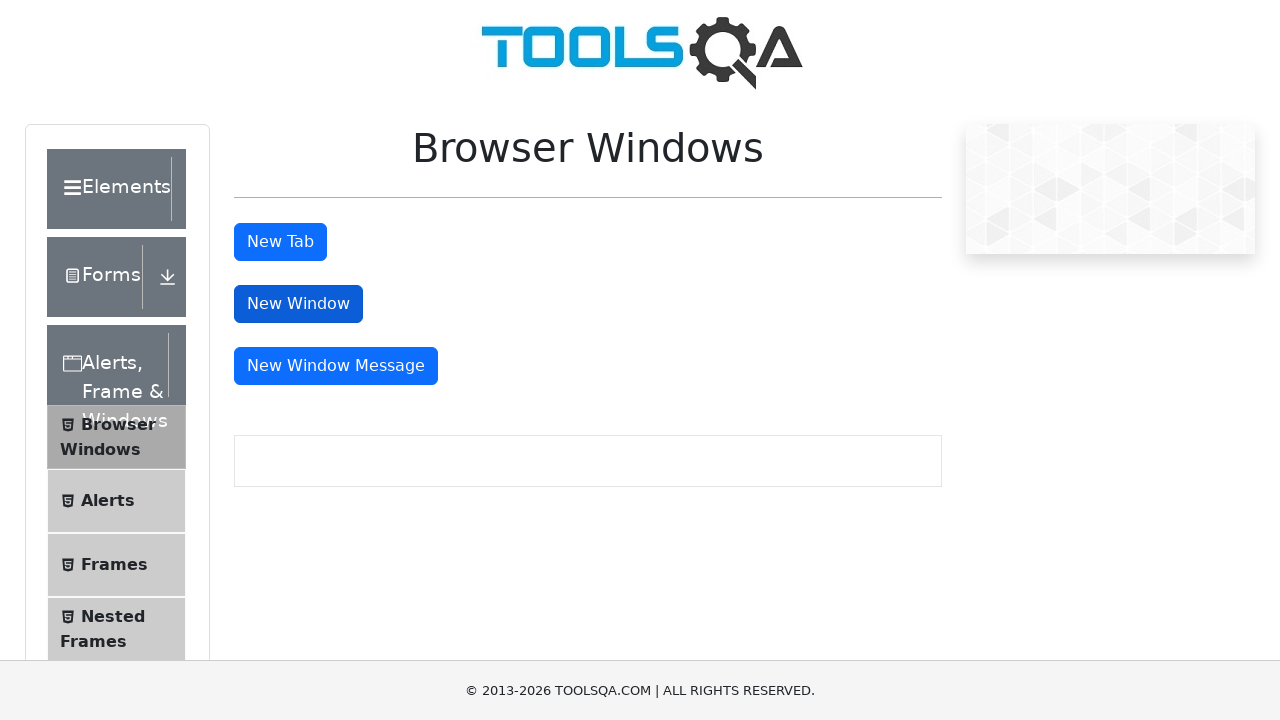

Captured new page object from opened window
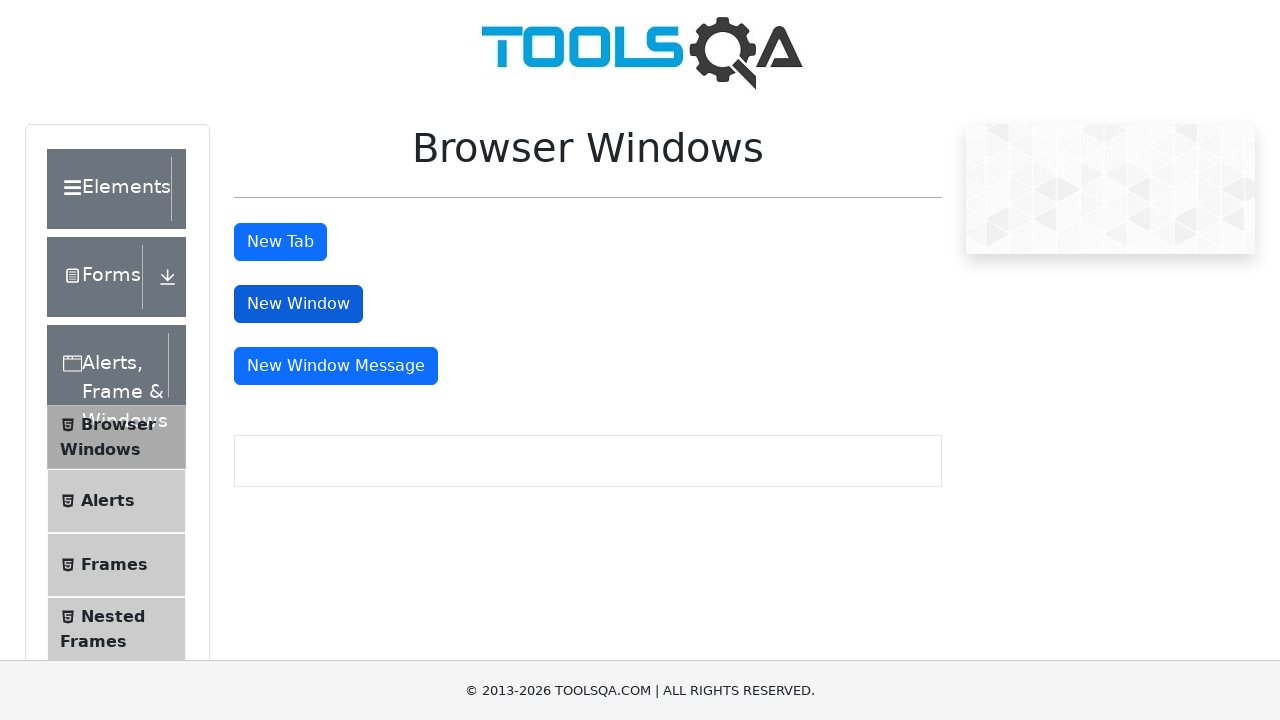

New page finished loading
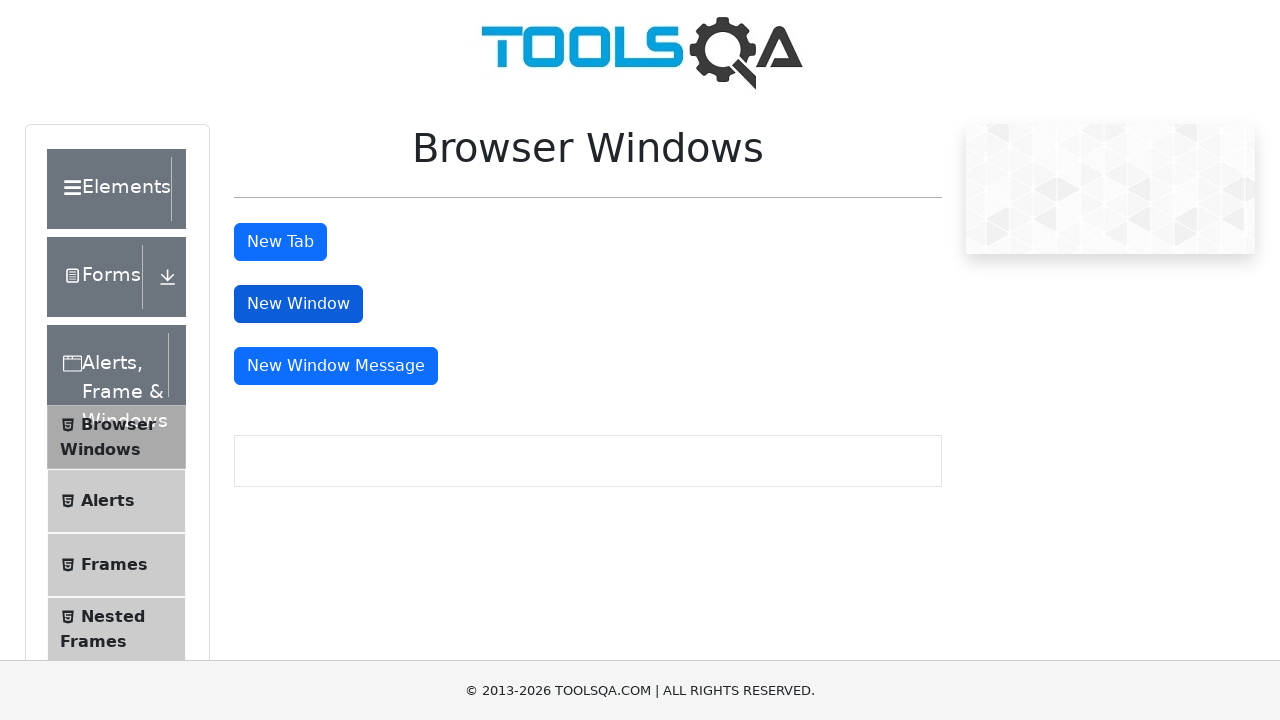

Body element found on new page, confirming window opened successfully
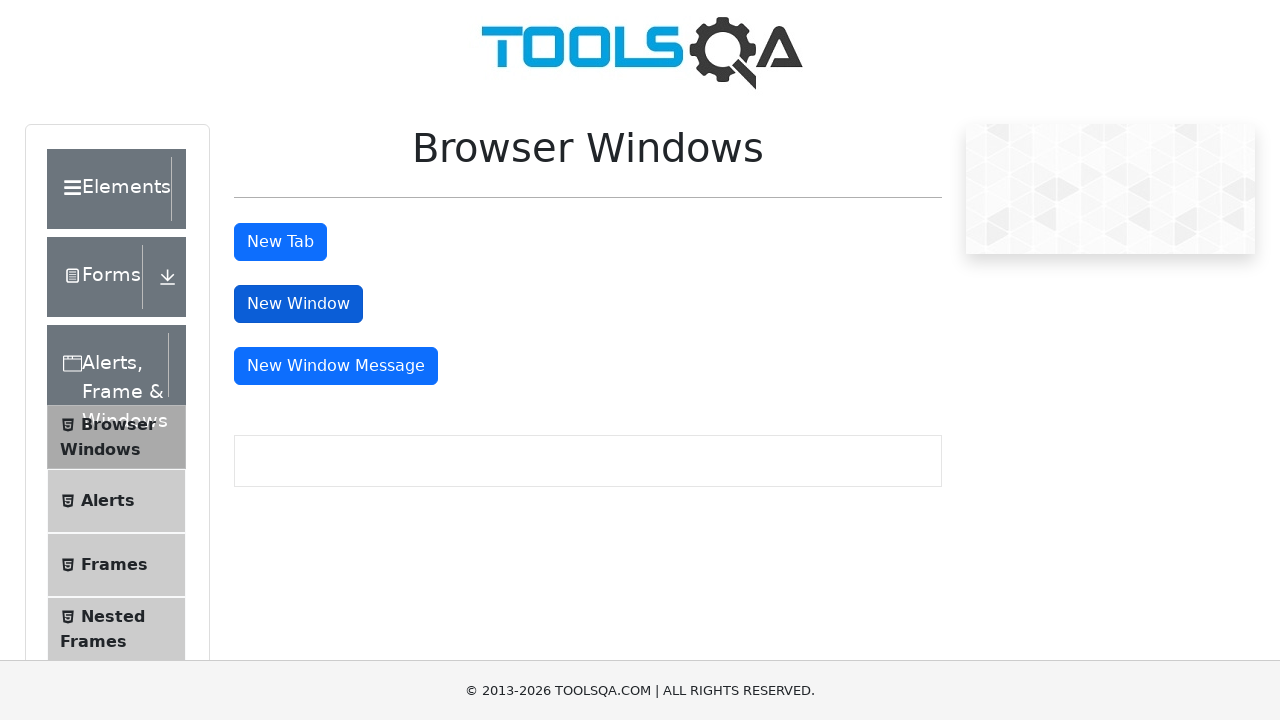

Retrieved page titles - Parent: 'demosite', Child: ''
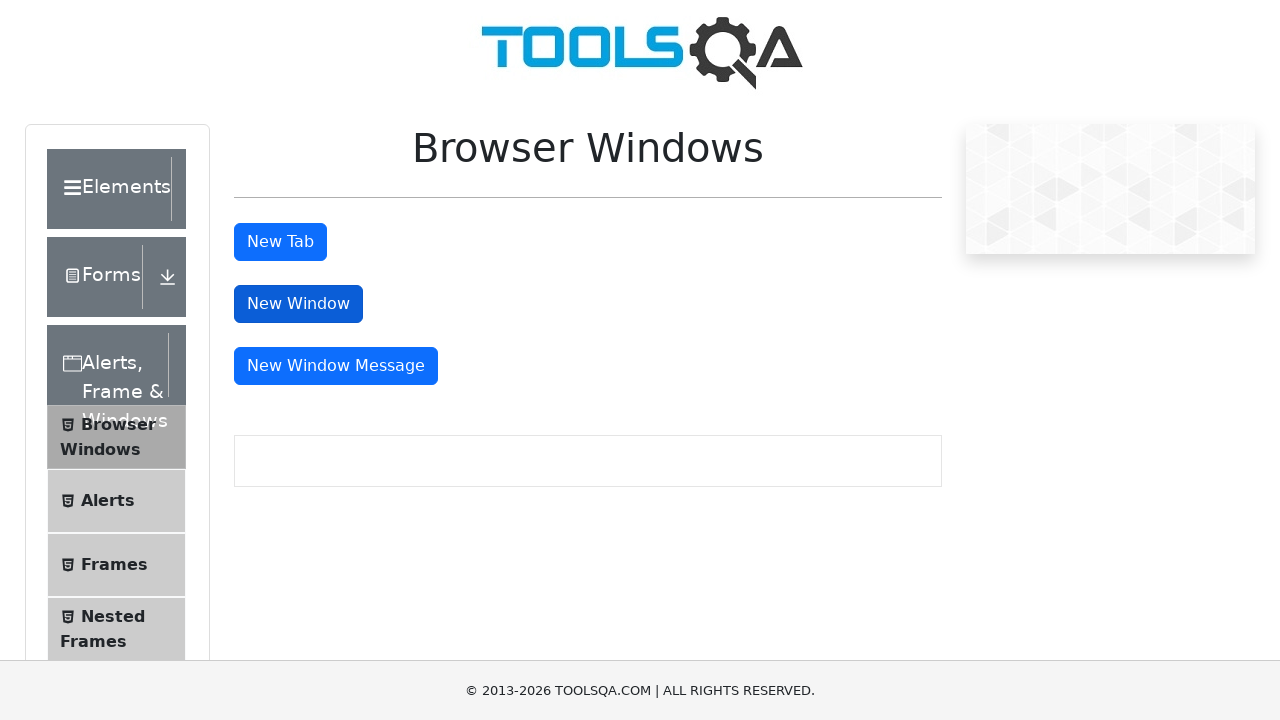

Closed the new page/window
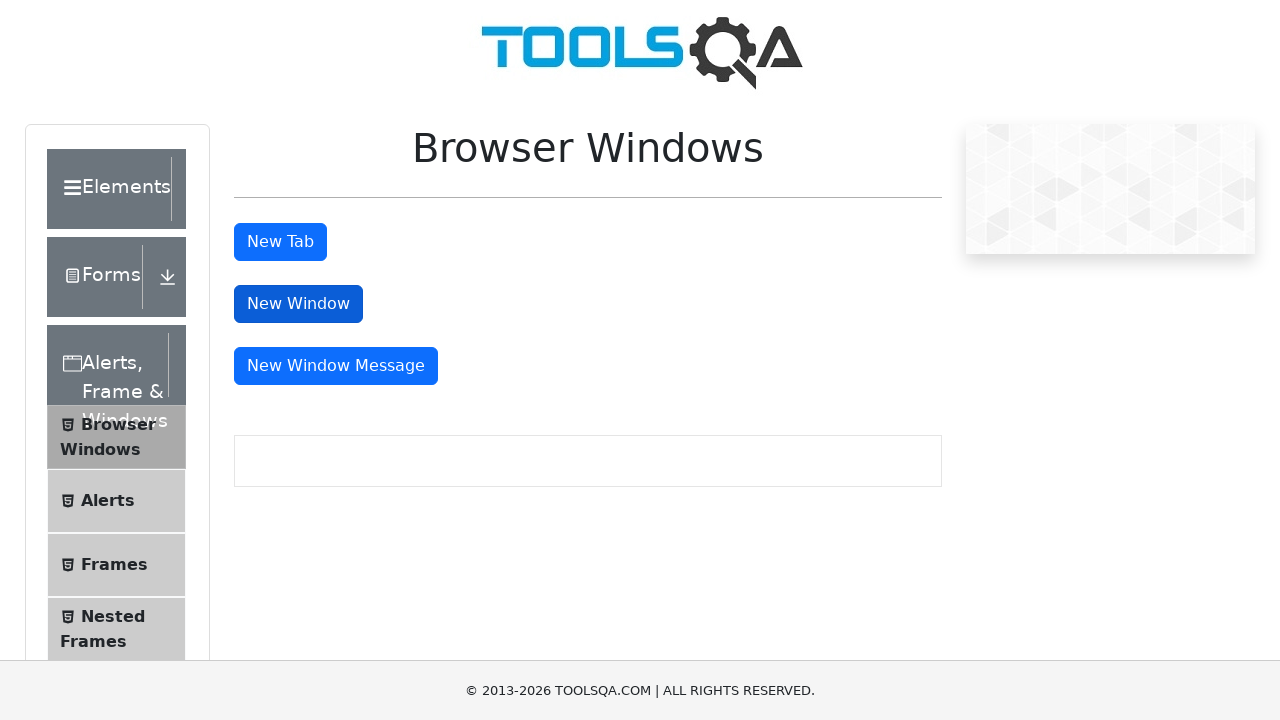

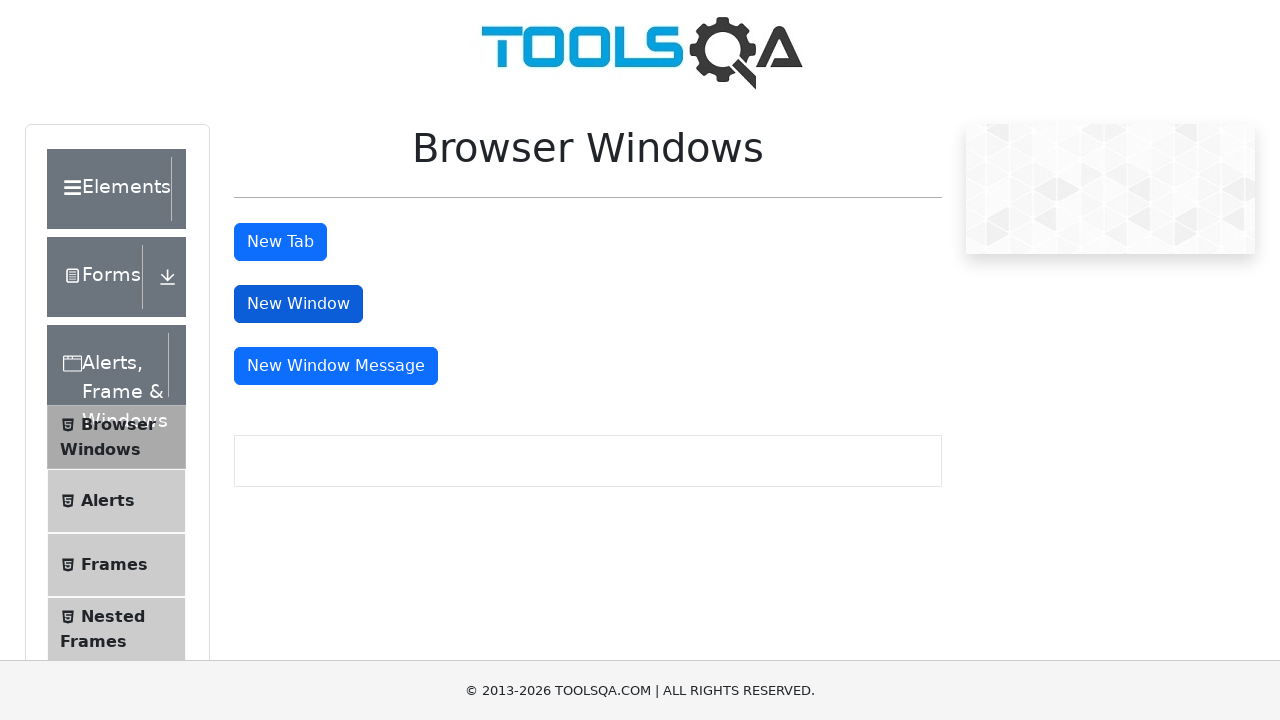